Tests form interactions on a practice page by clicking a checkbox, selecting the corresponding option from a dropdown, entering text in an input field, and verifying an alert message

Starting URL: http://qaclickacademy.com/practice.php

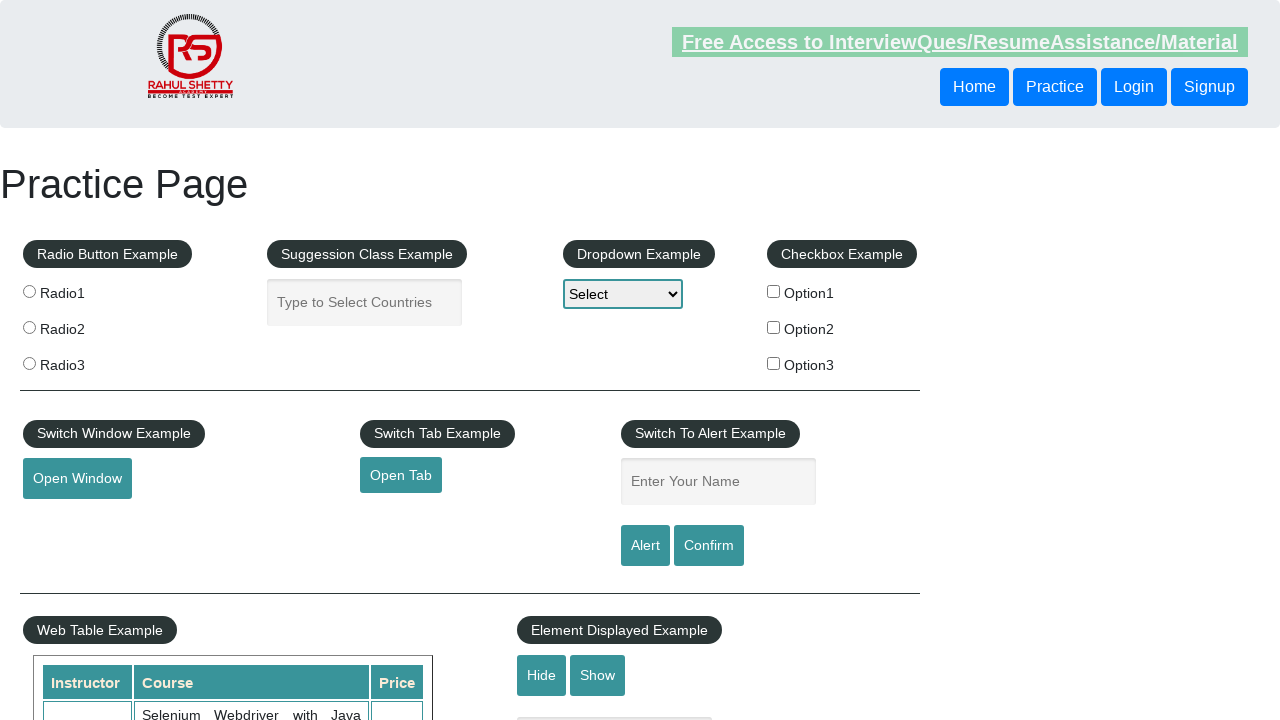

Clicked the second checkbox in the checkbox example section at (774, 327) on xpath=//*[@id='checkbox-example']/fieldset/label[2]/input
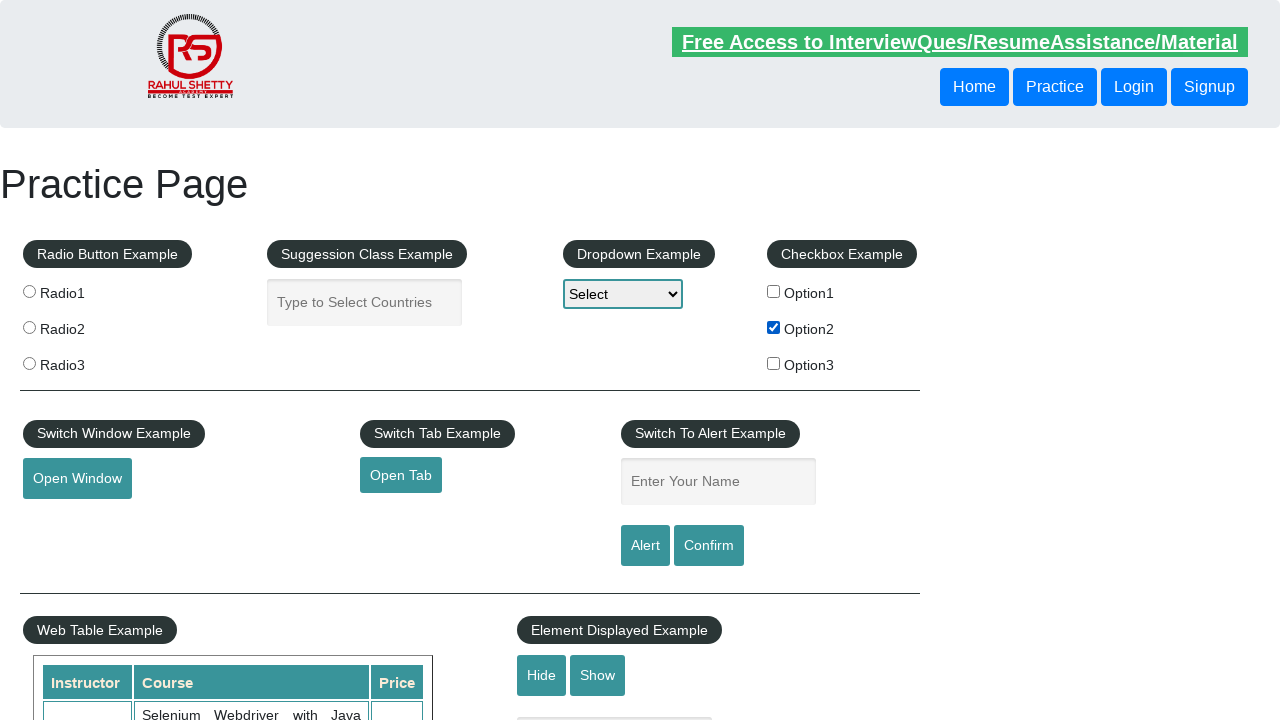

Retrieved checkbox label text: 'Option2'
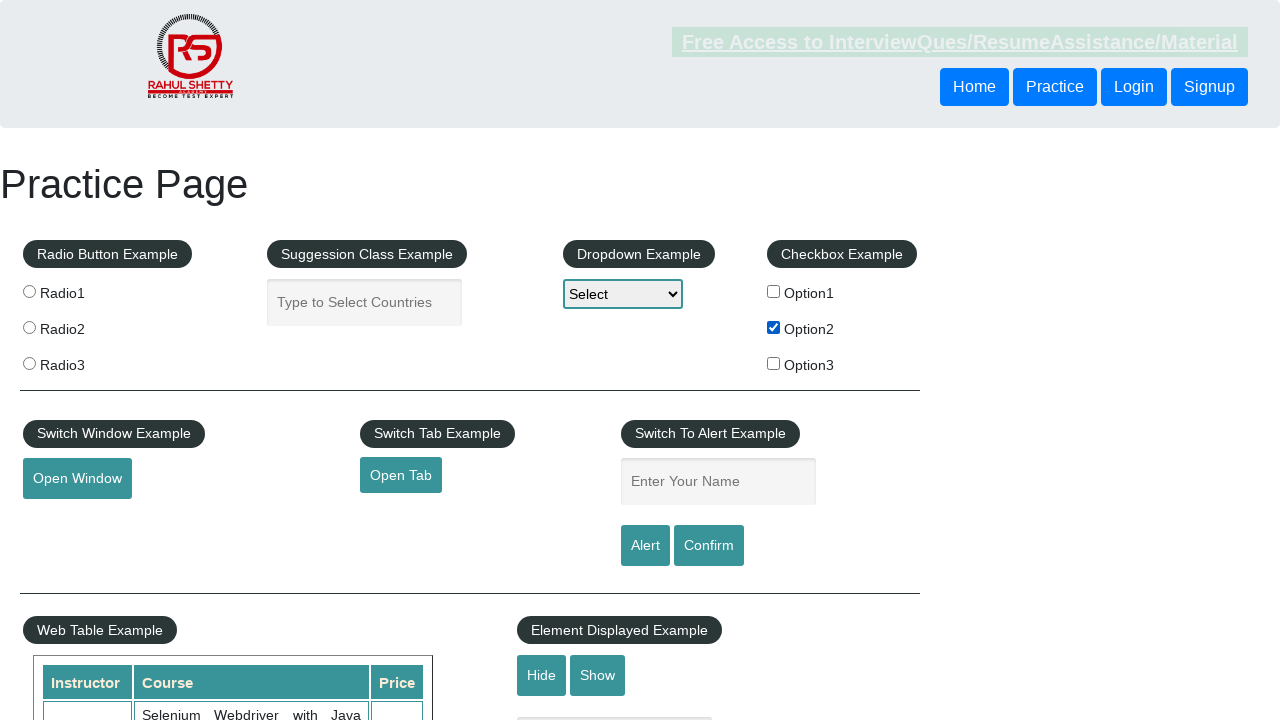

Selected 'Option2' from the dropdown menu on #dropdown-class-example
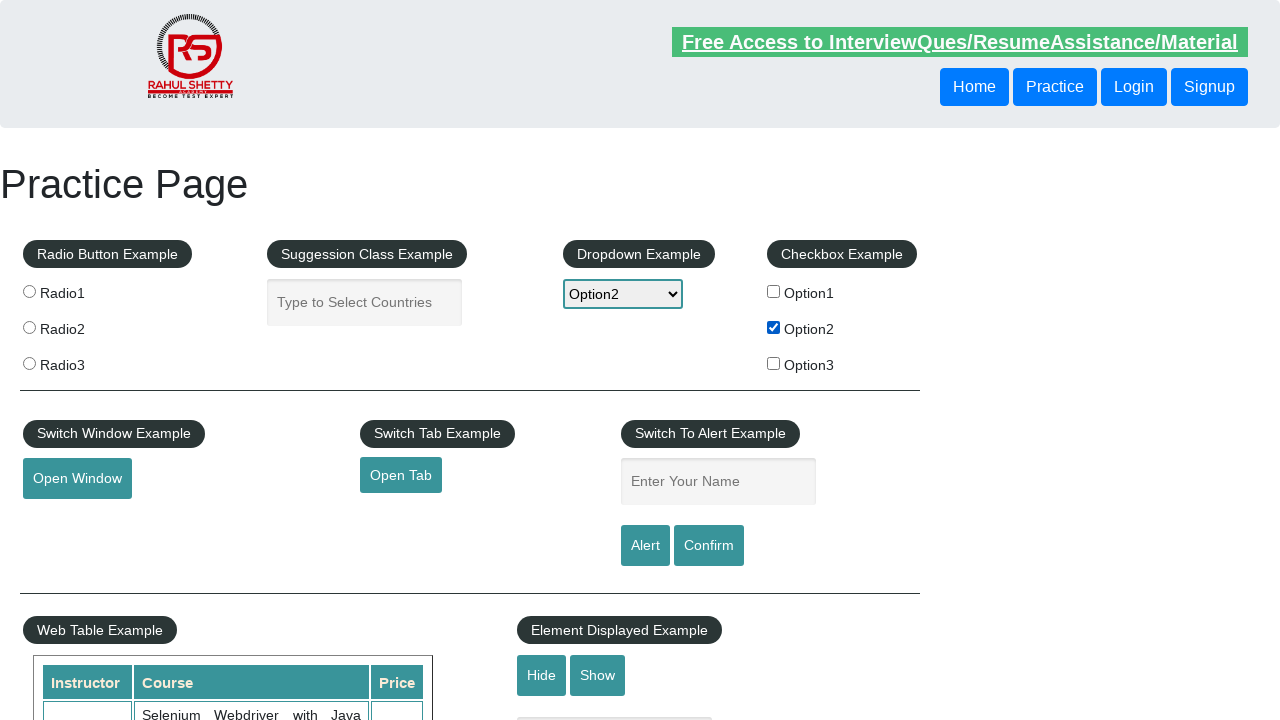

Entered 'Option2' in the name input field on input[name='enter-name']
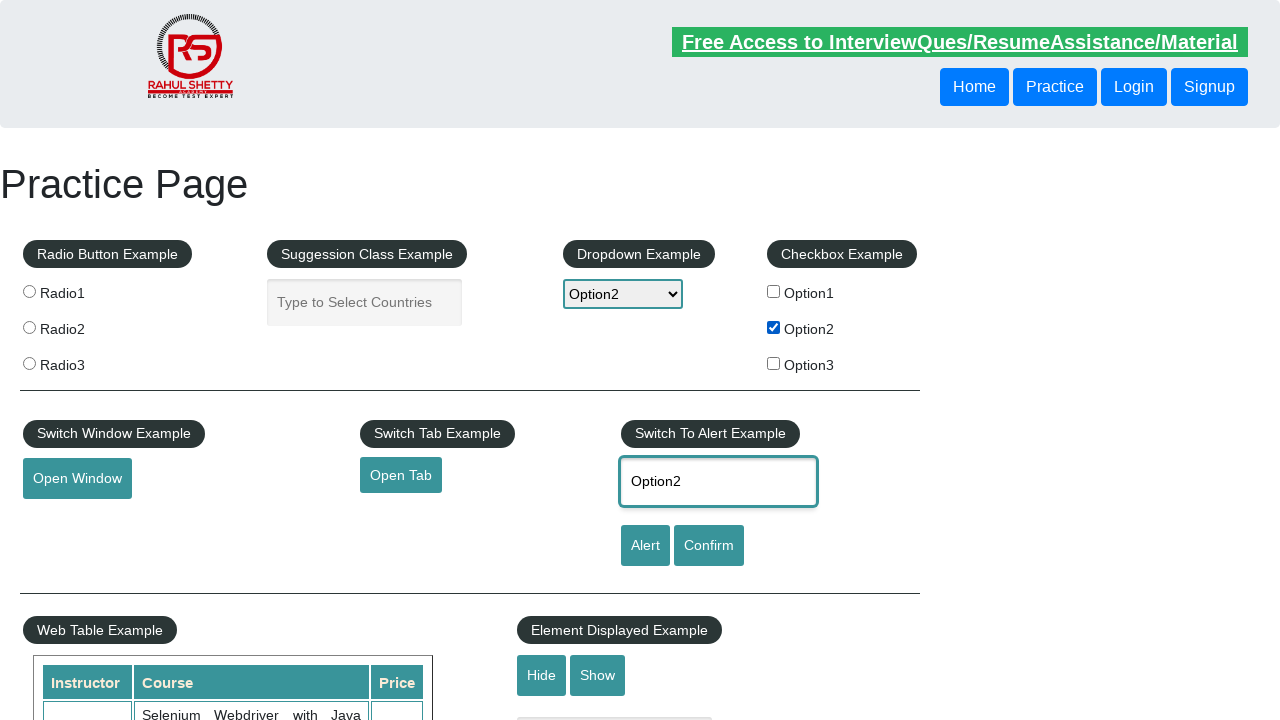

Clicked the alert button at (645, 546) on #alertbtn
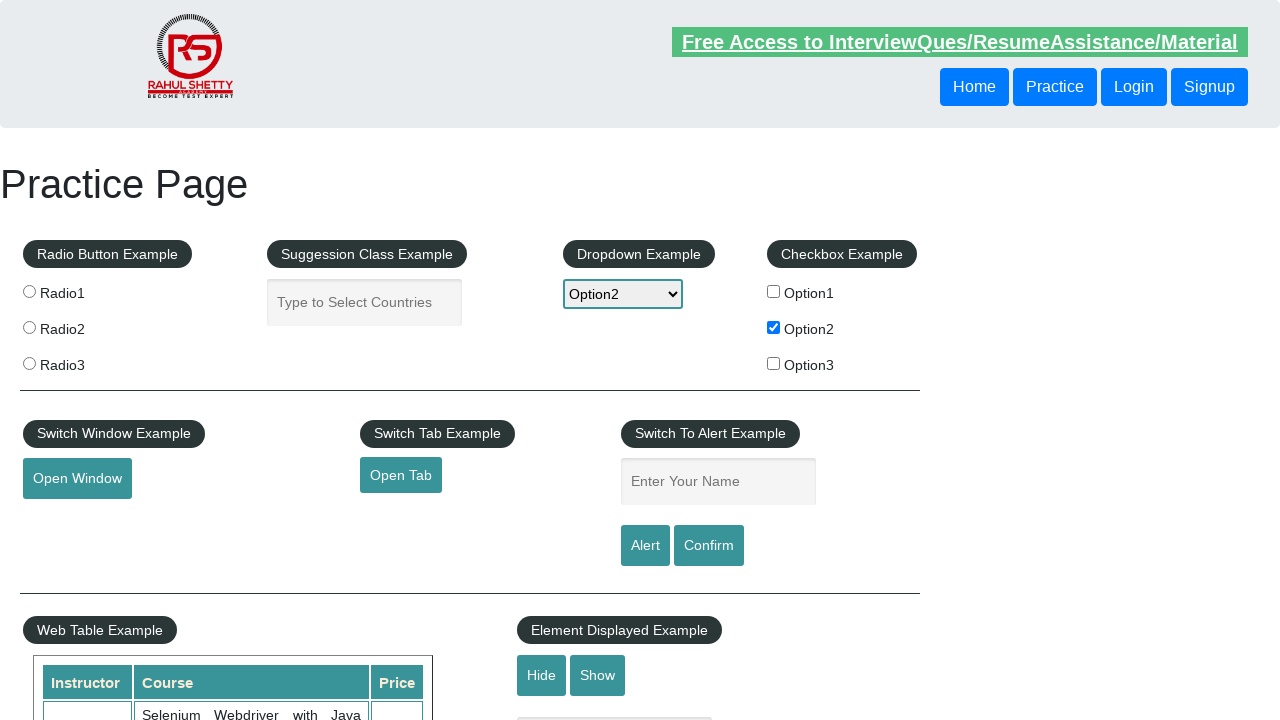

Set up dialog handler to accept alert messages
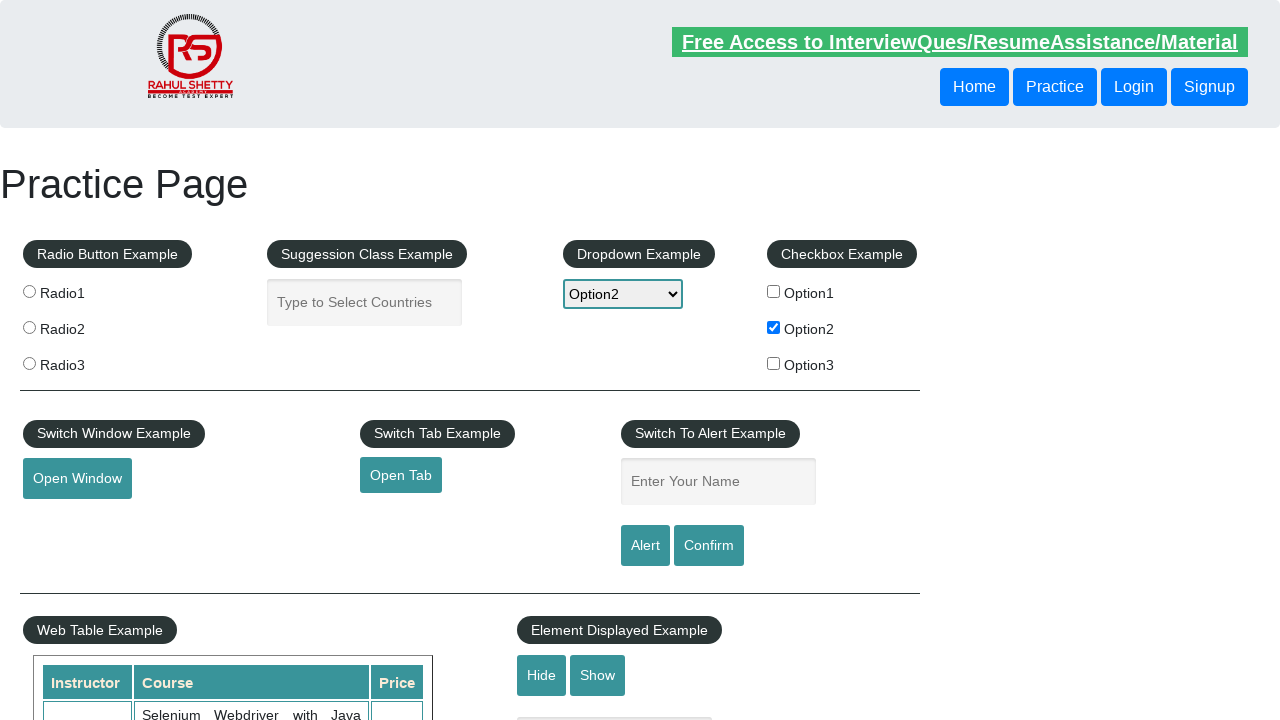

Waited 1000ms for alert to appear and be handled
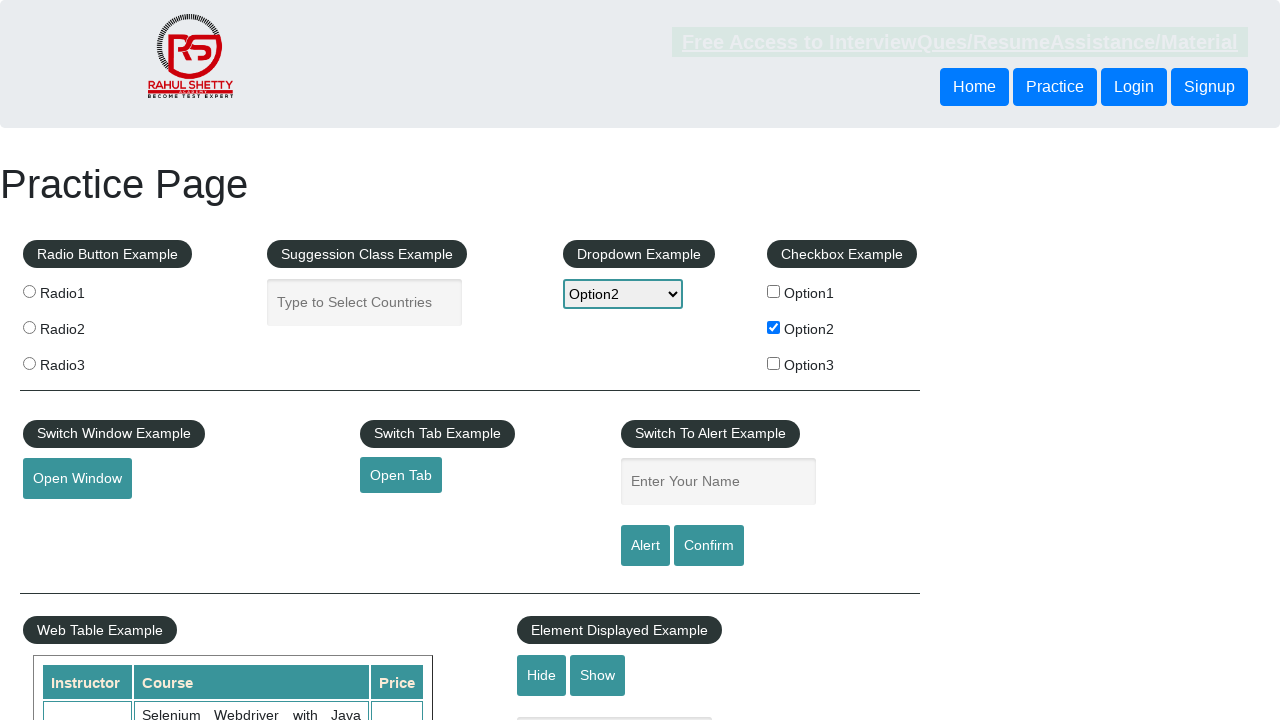

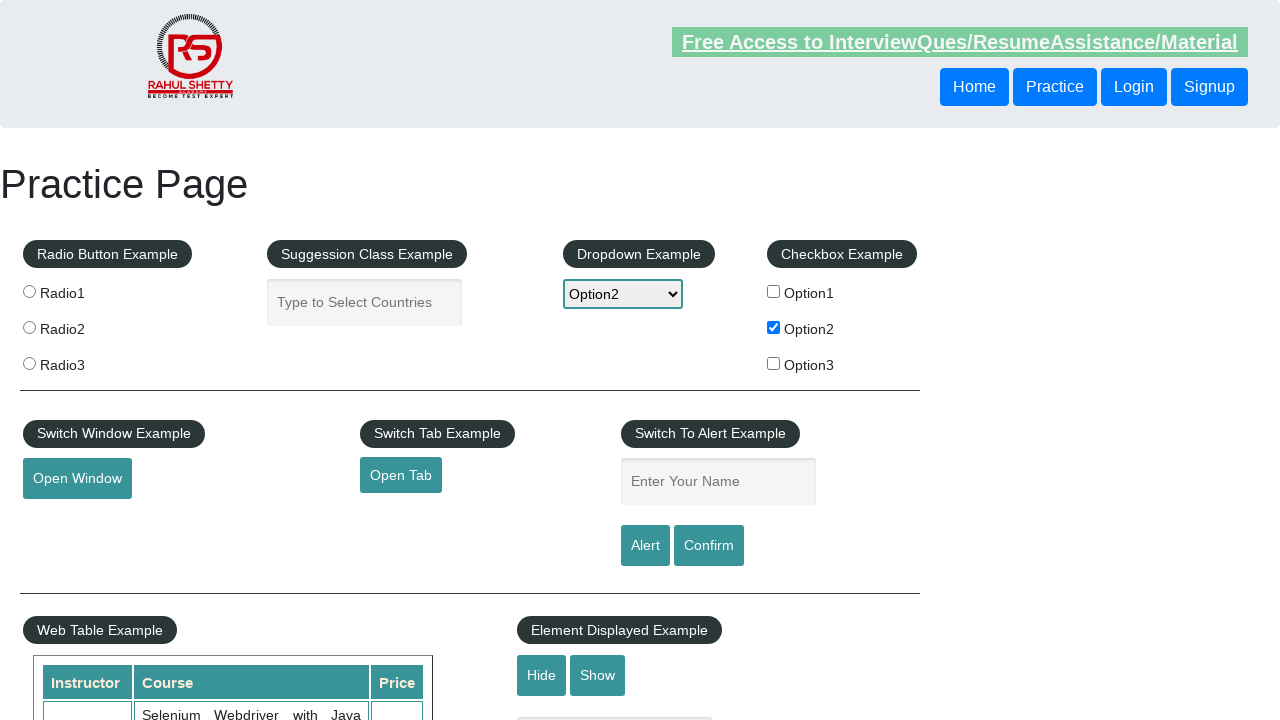